Navigates to BVG disruption messages page and clicks through pagination buttons to load multiple pages of service alerts

Starting URL: https://www.bvg.de/de/verbindungen/stoerungsmeldungen

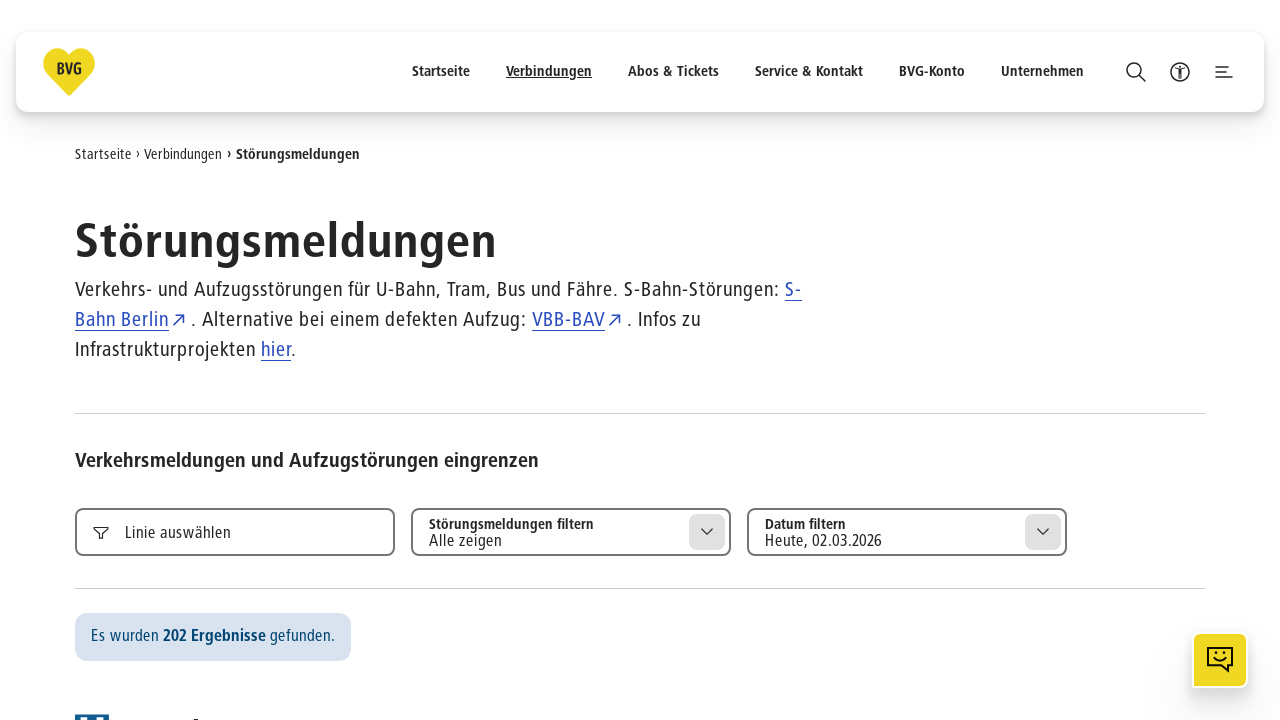

Waited for disruption messages page to load
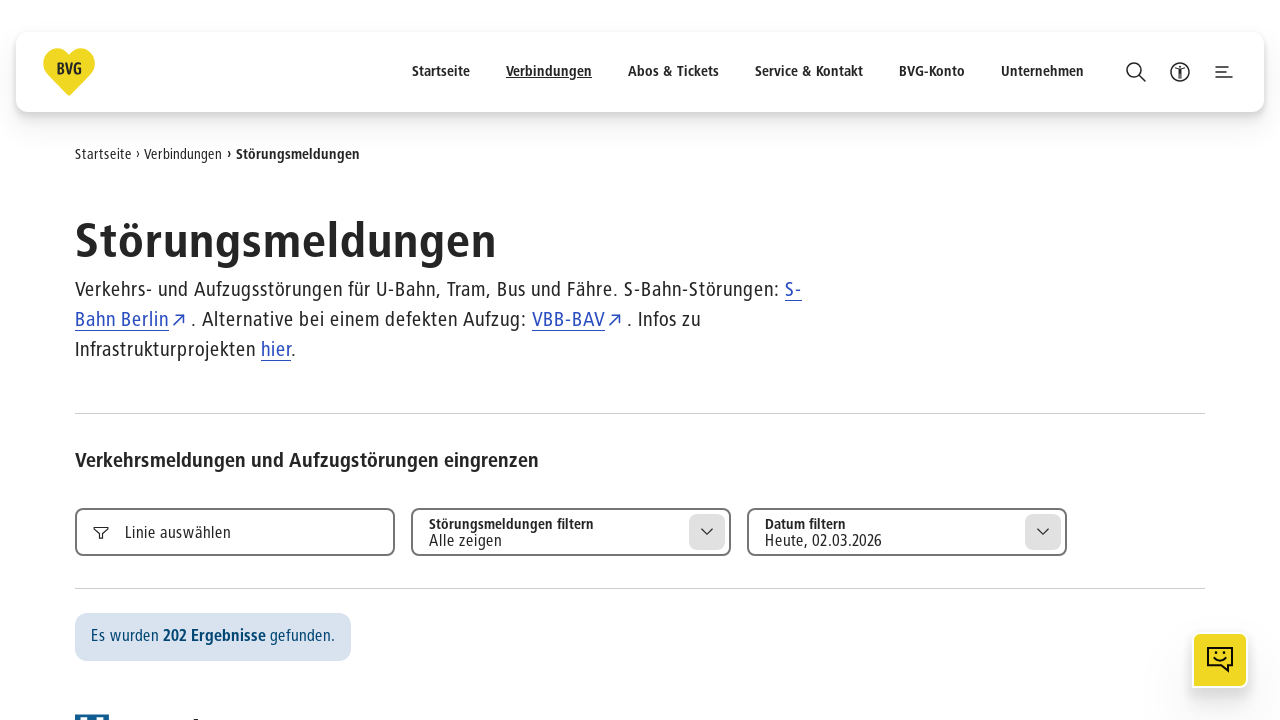

Scrolled to bottom of page to reveal pagination buttons
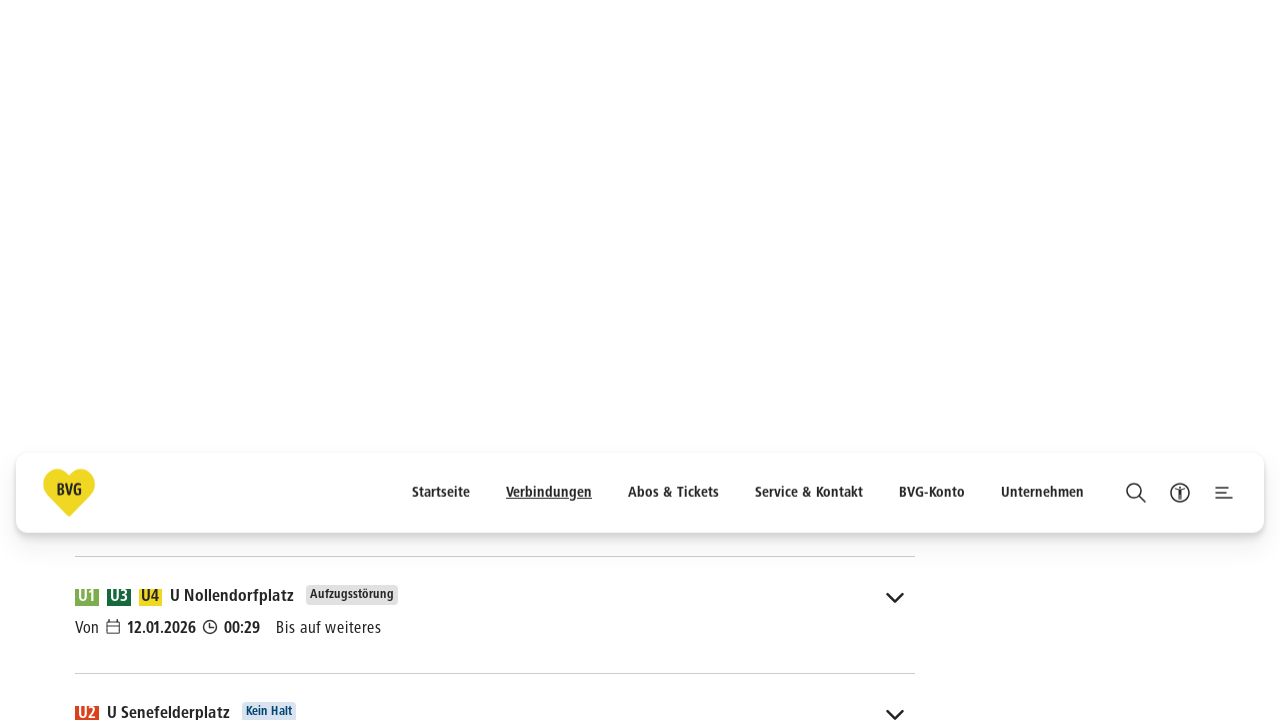

Waited for page scroll animation to complete
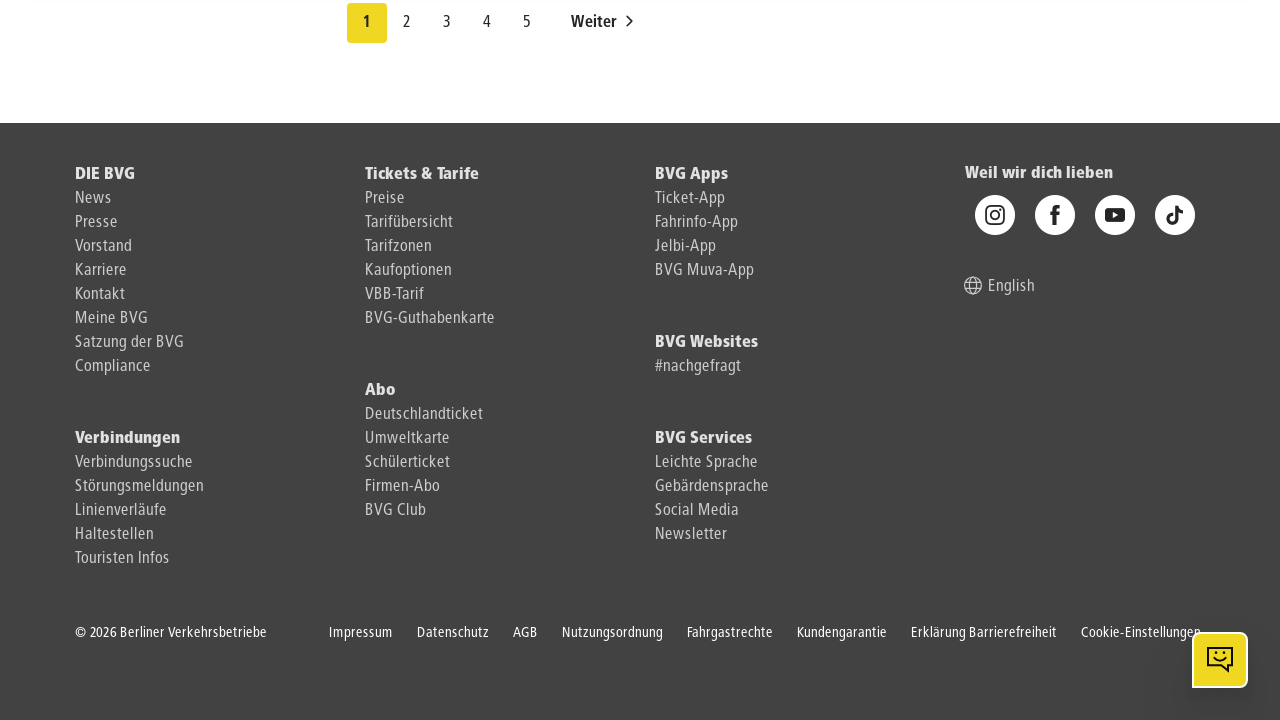

Located pagination button for page 2
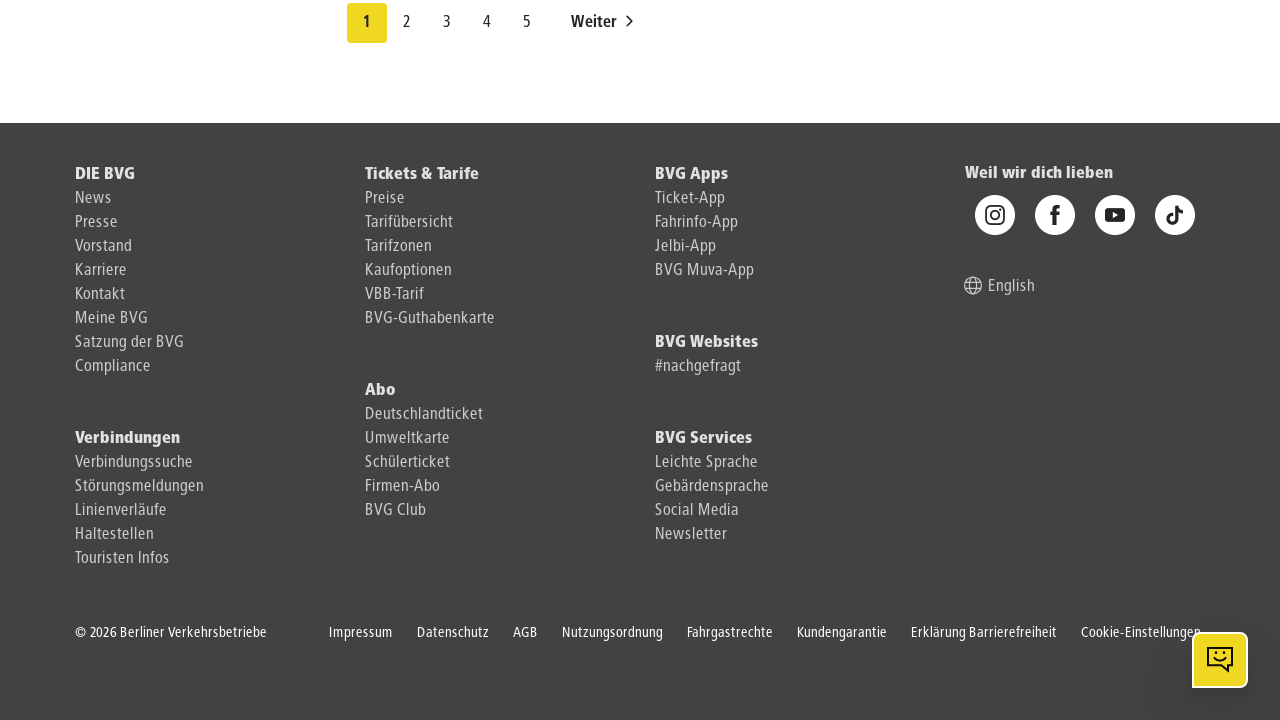

Scrolled to bottom of page to reveal pagination buttons
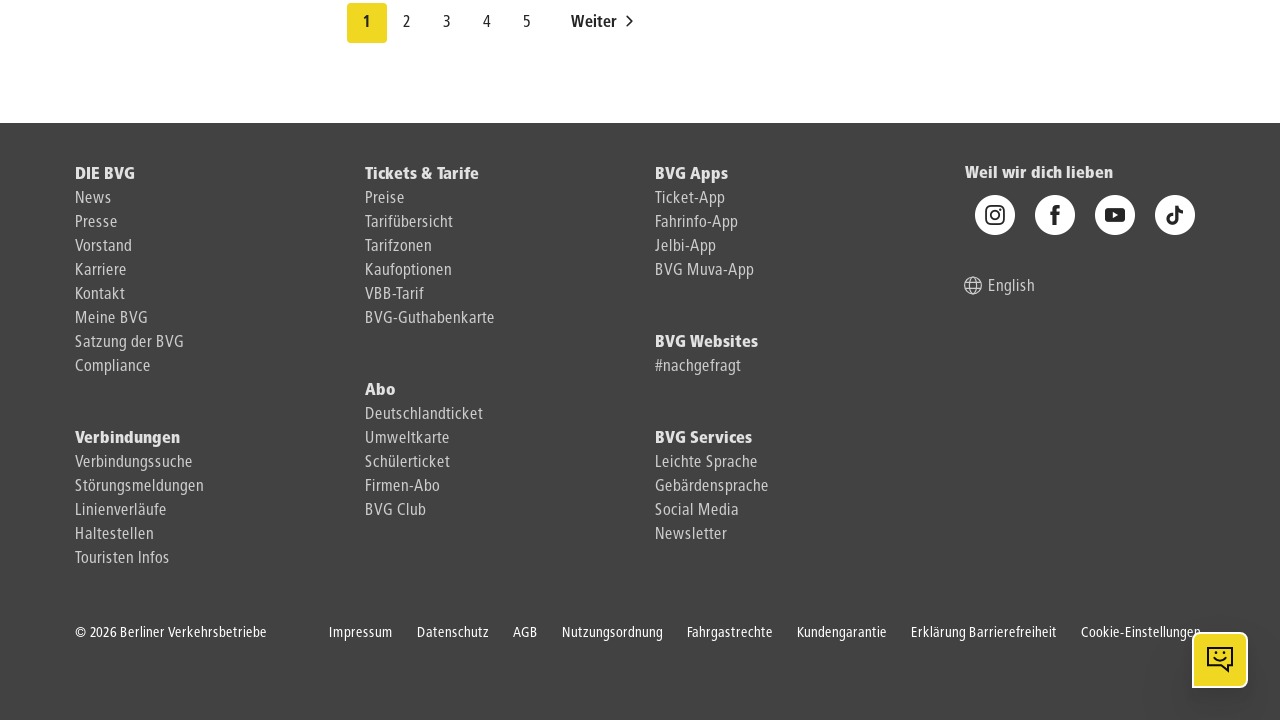

Waited for page scroll animation to complete
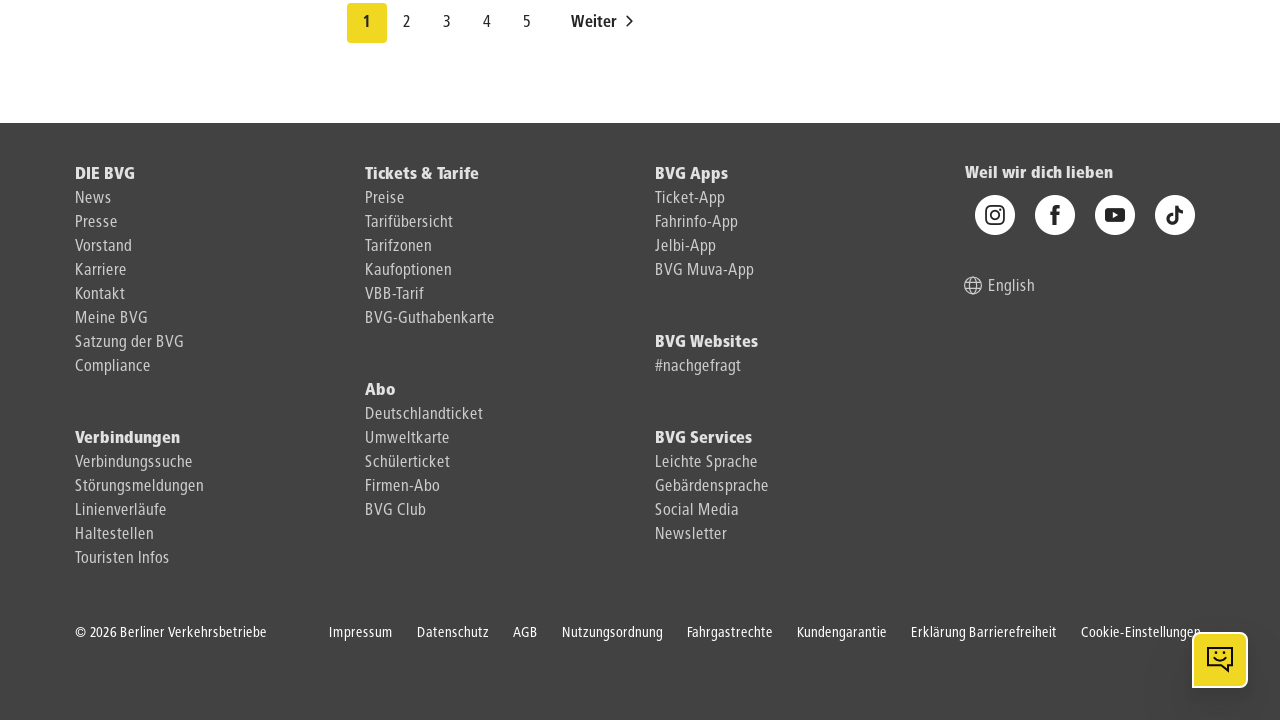

Located pagination button for page 3
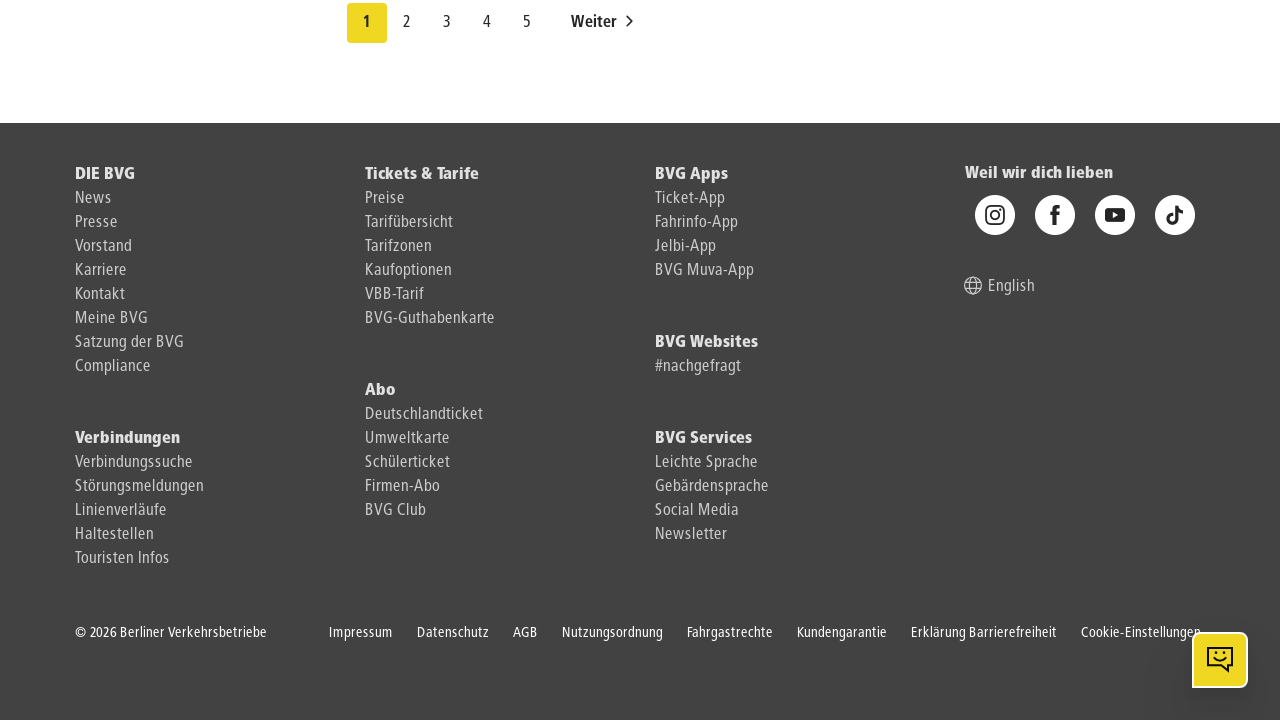

Scrolled to bottom of page to reveal pagination buttons
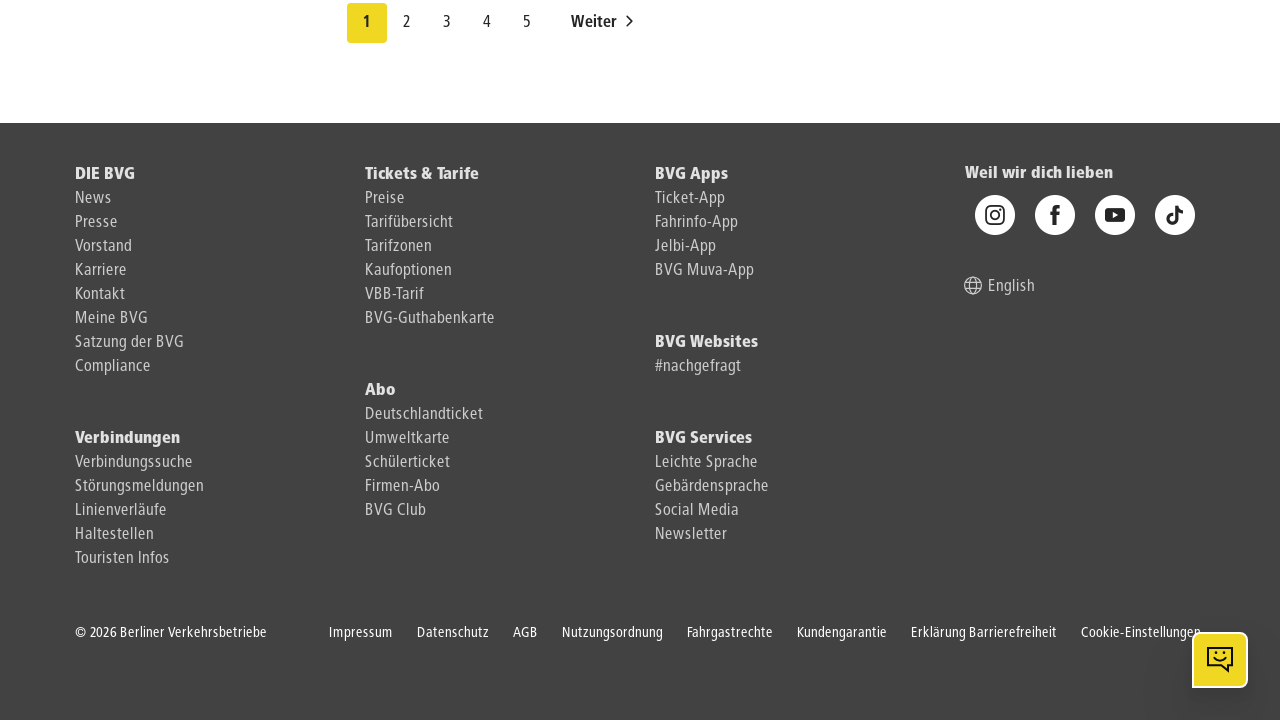

Waited for page scroll animation to complete
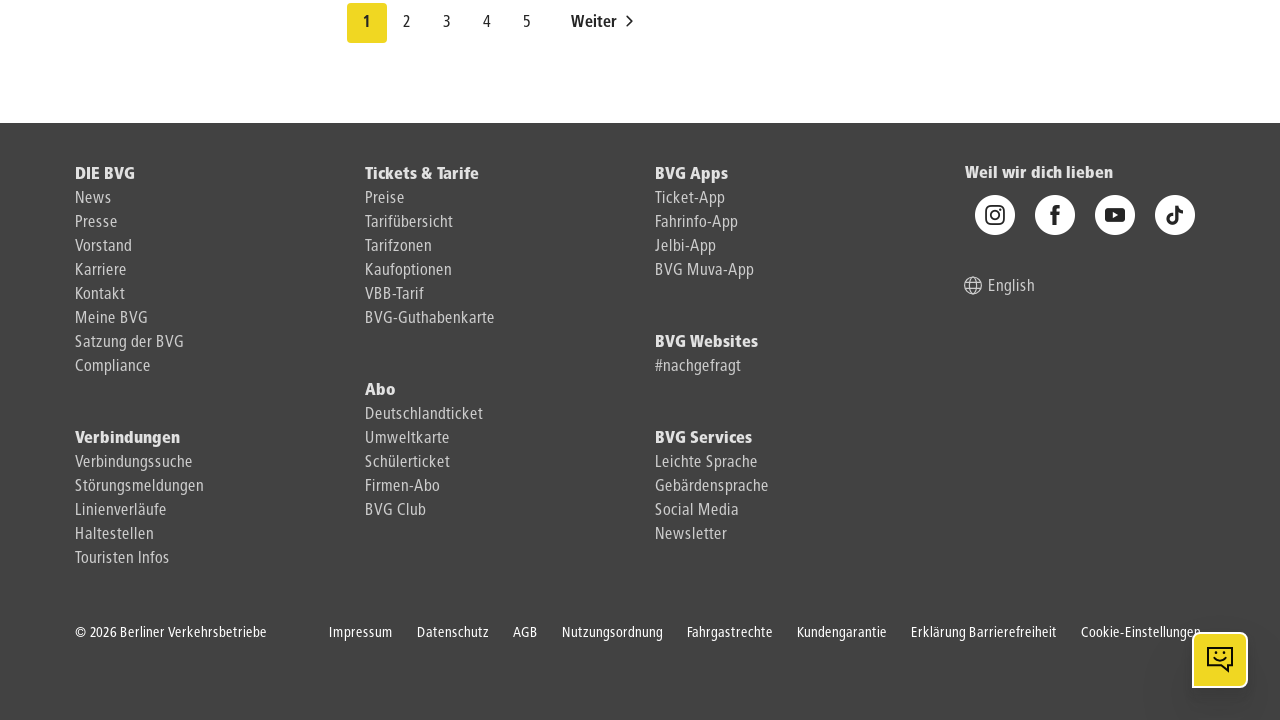

Located pagination button for page 4
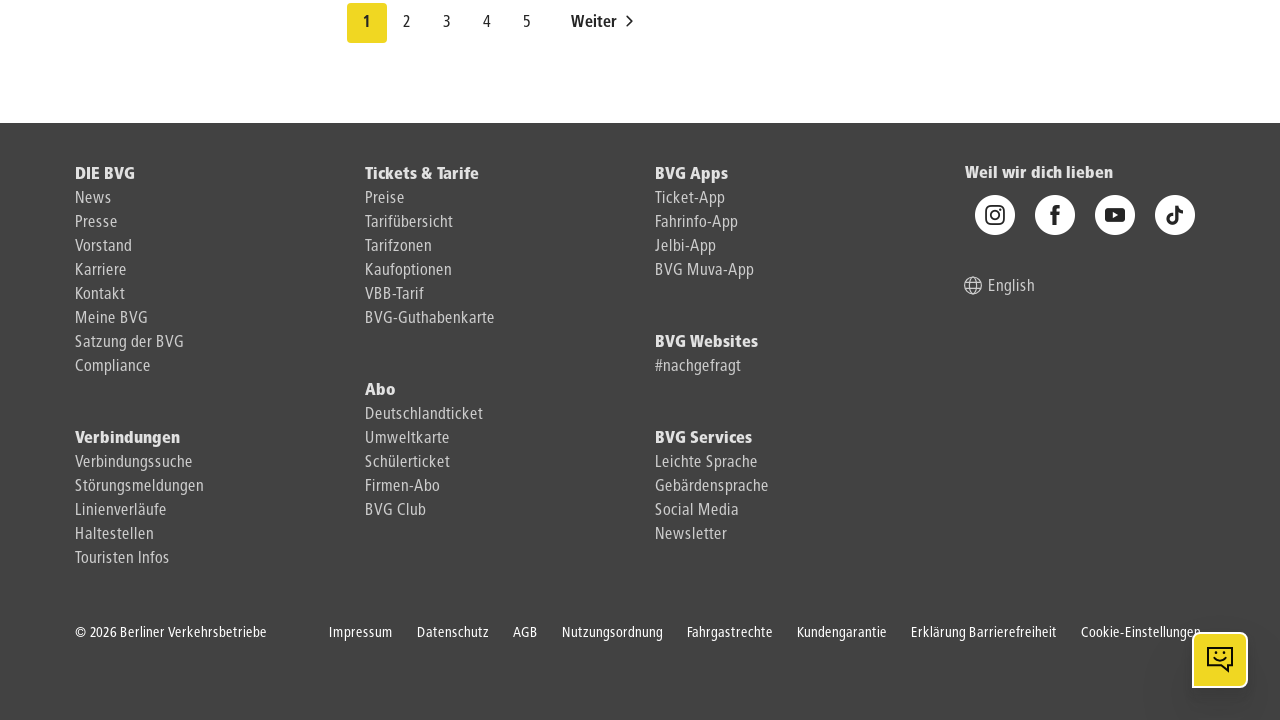

Scrolled to bottom of page to reveal pagination buttons
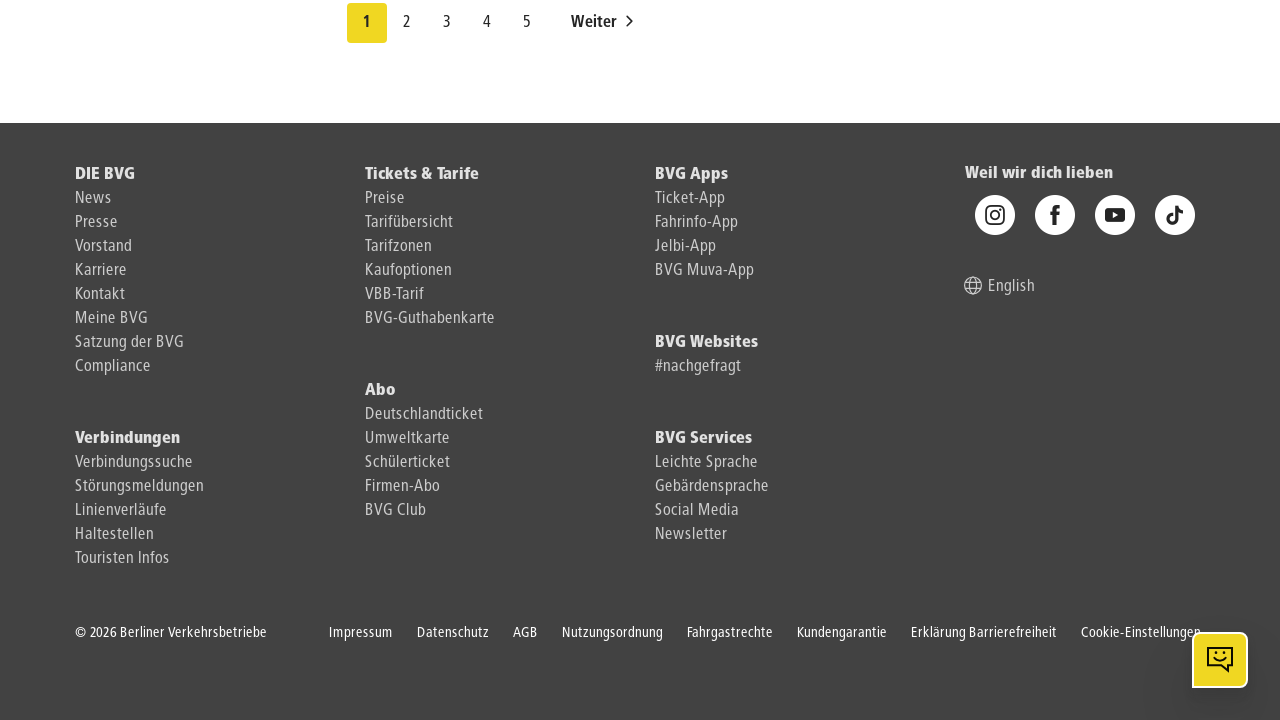

Waited for page scroll animation to complete
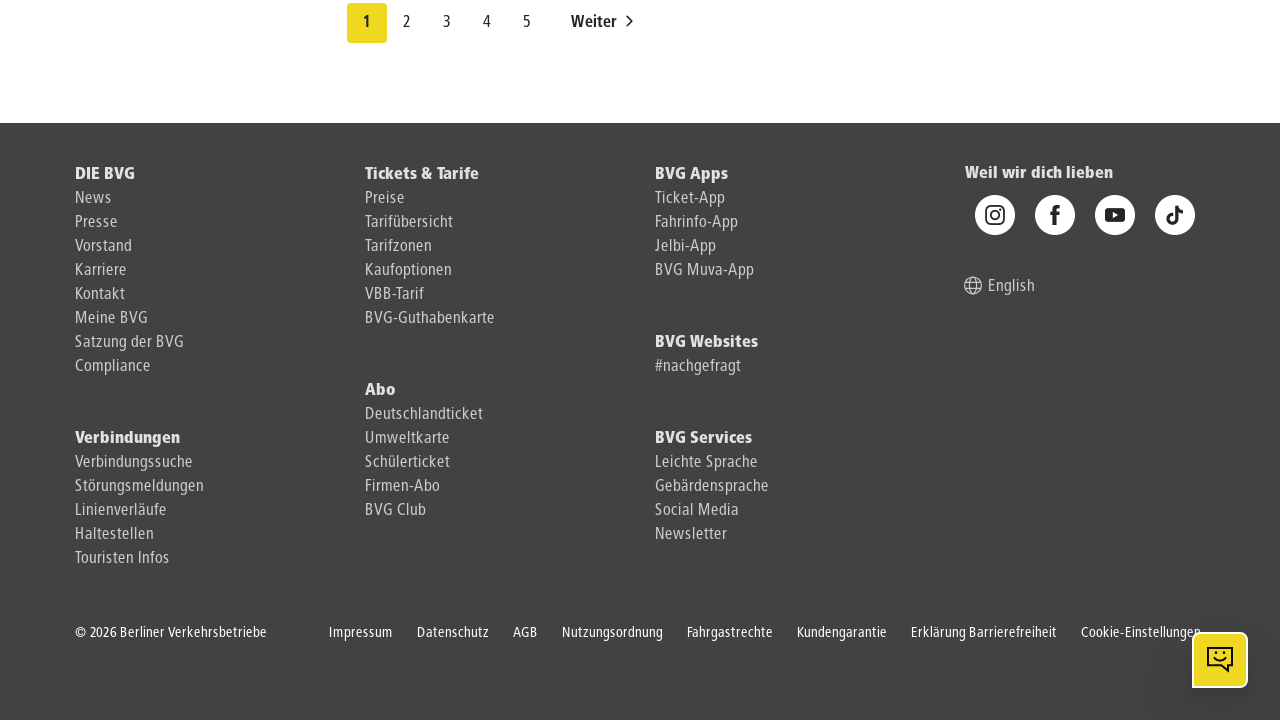

Located pagination button for page 5
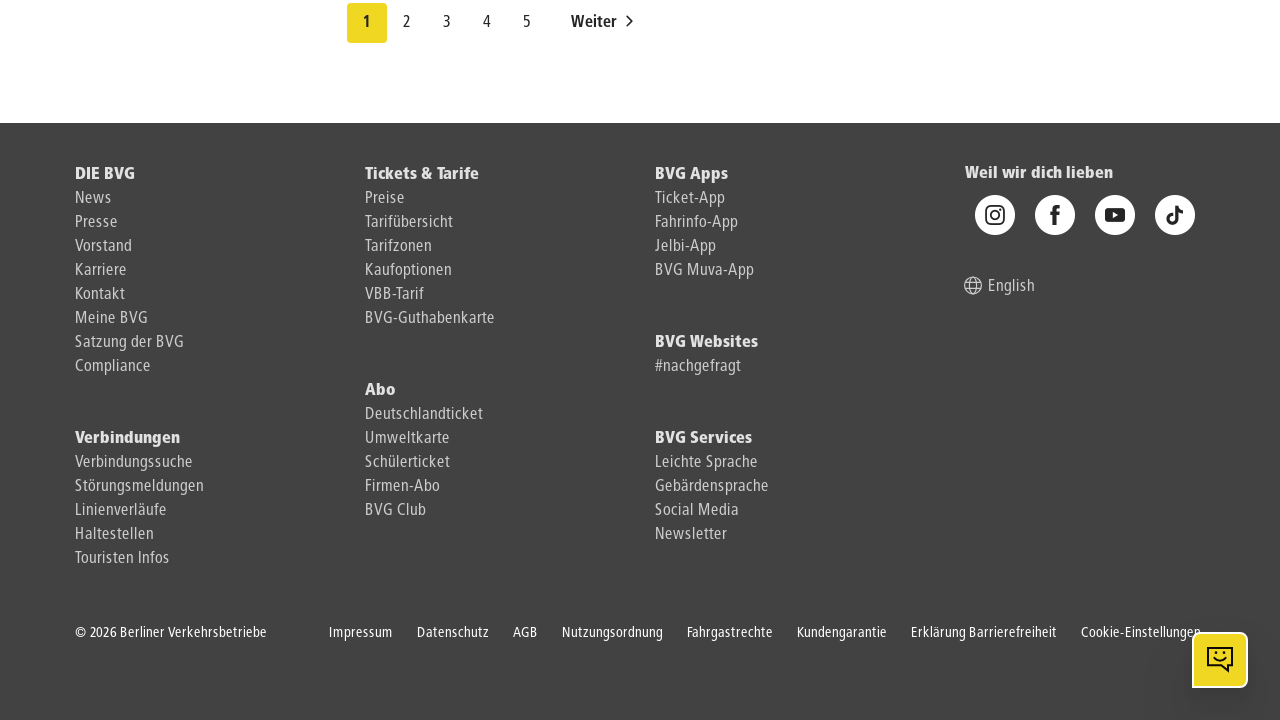

Confirmed disruption items are present on the final page
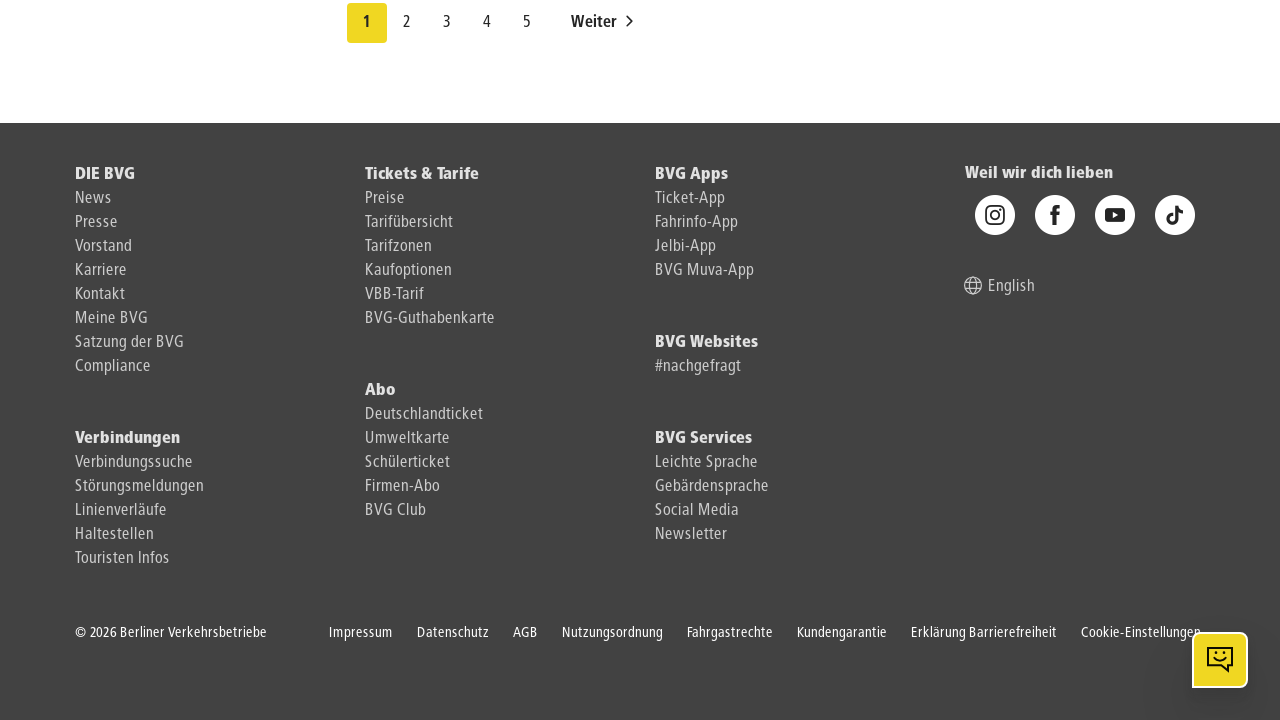

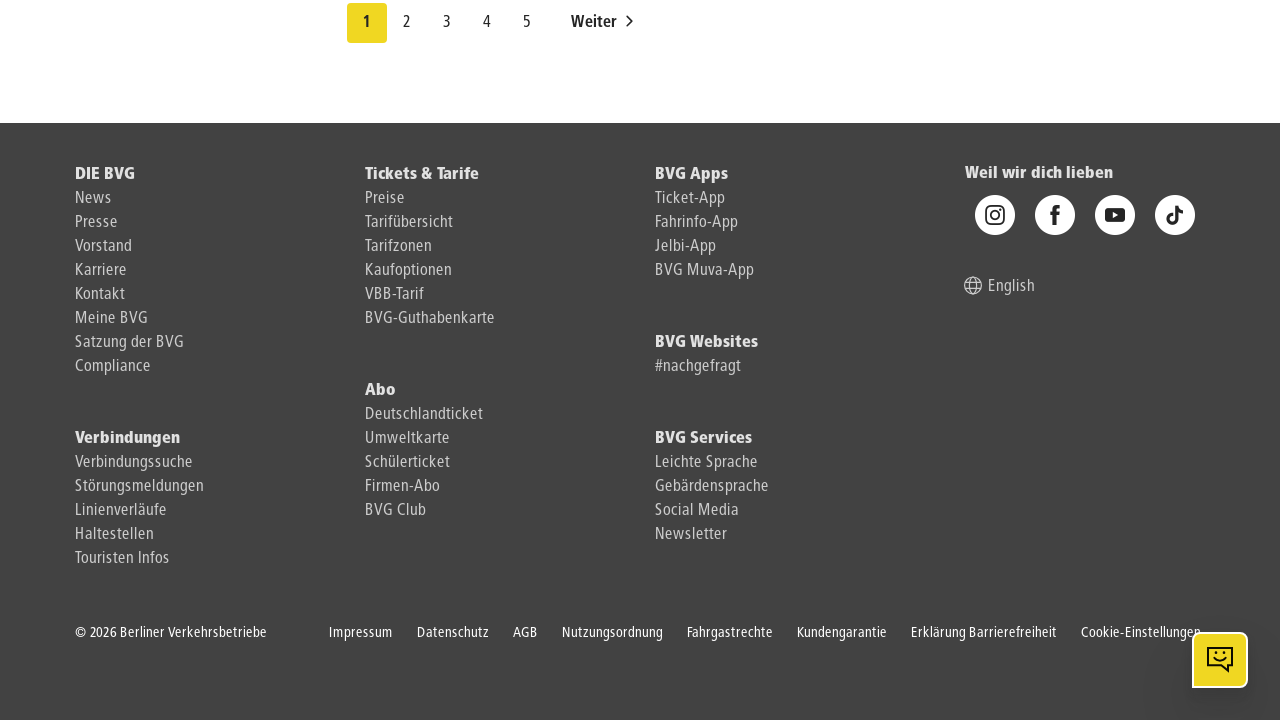